Tests the search icon click functionality on the Habr website by navigating to the main page and clicking the search icon in the header

Starting URL: https://habr.com/ru/all/

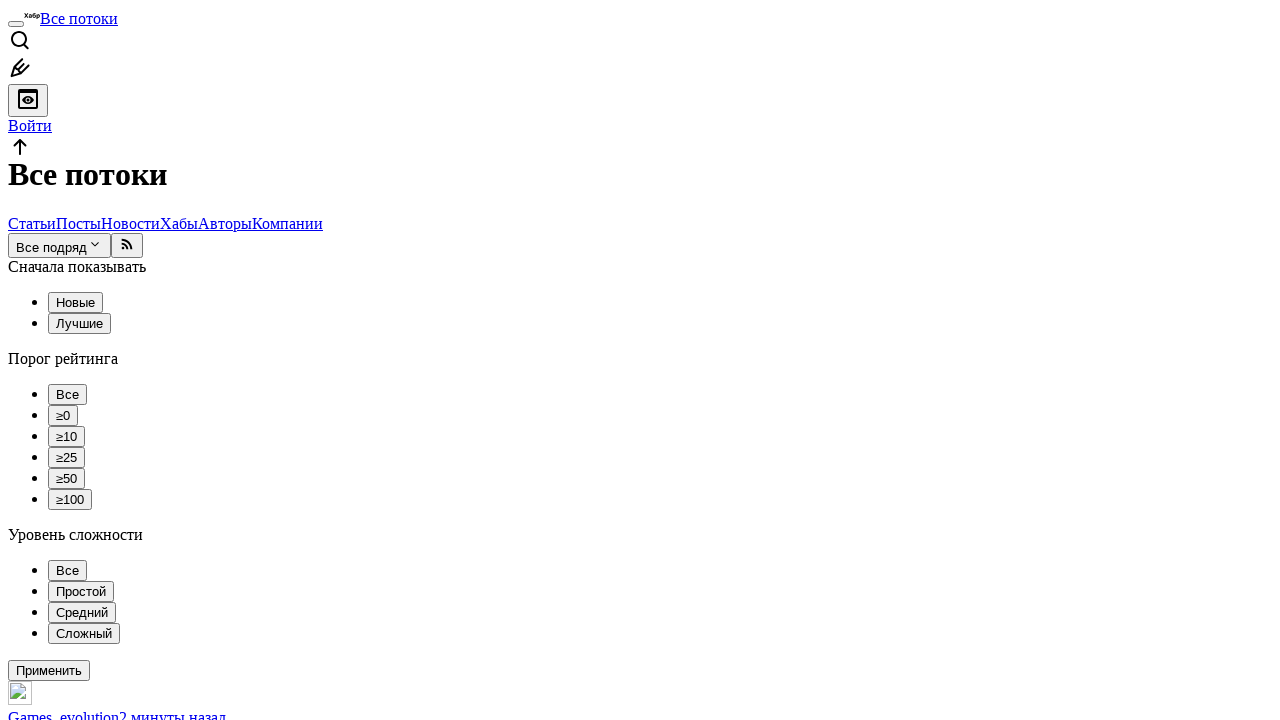

Clicked search icon in the header at (20, 40) on [class="tm-svg-img tm-header-user-menu__icon tm-header-user-menu__icon_search"]
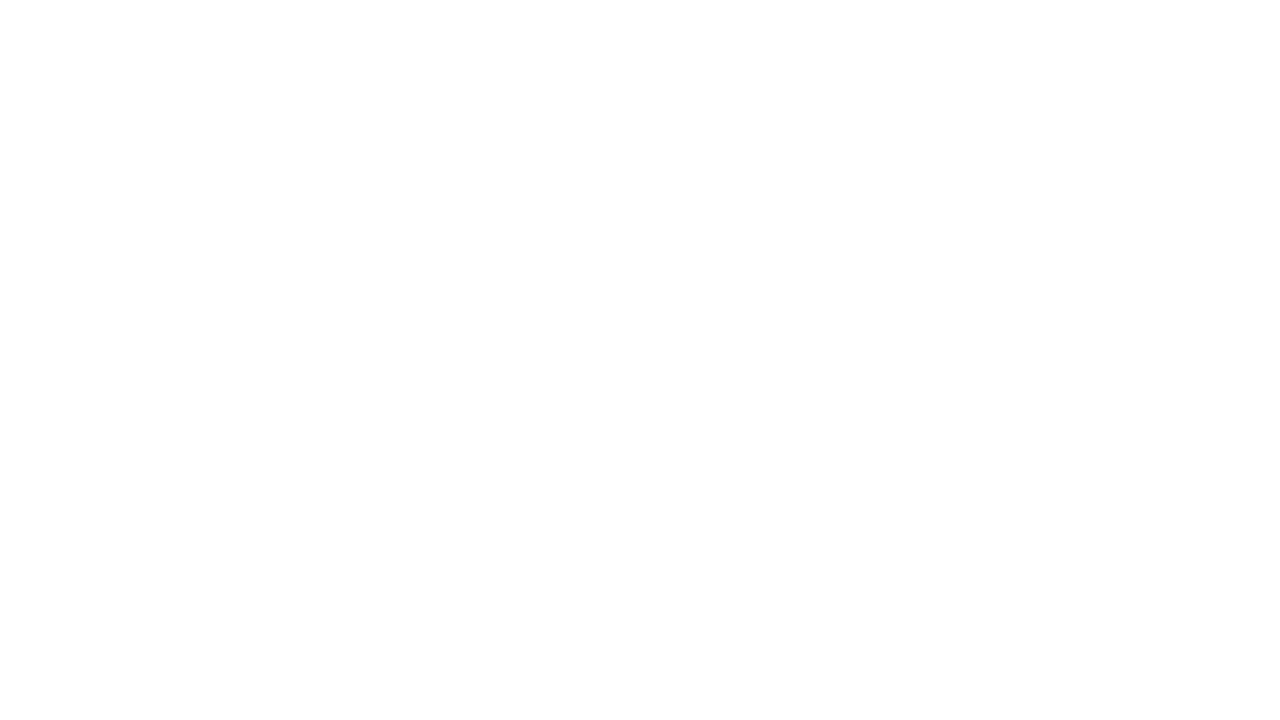

Waited 2 seconds for search interface to appear
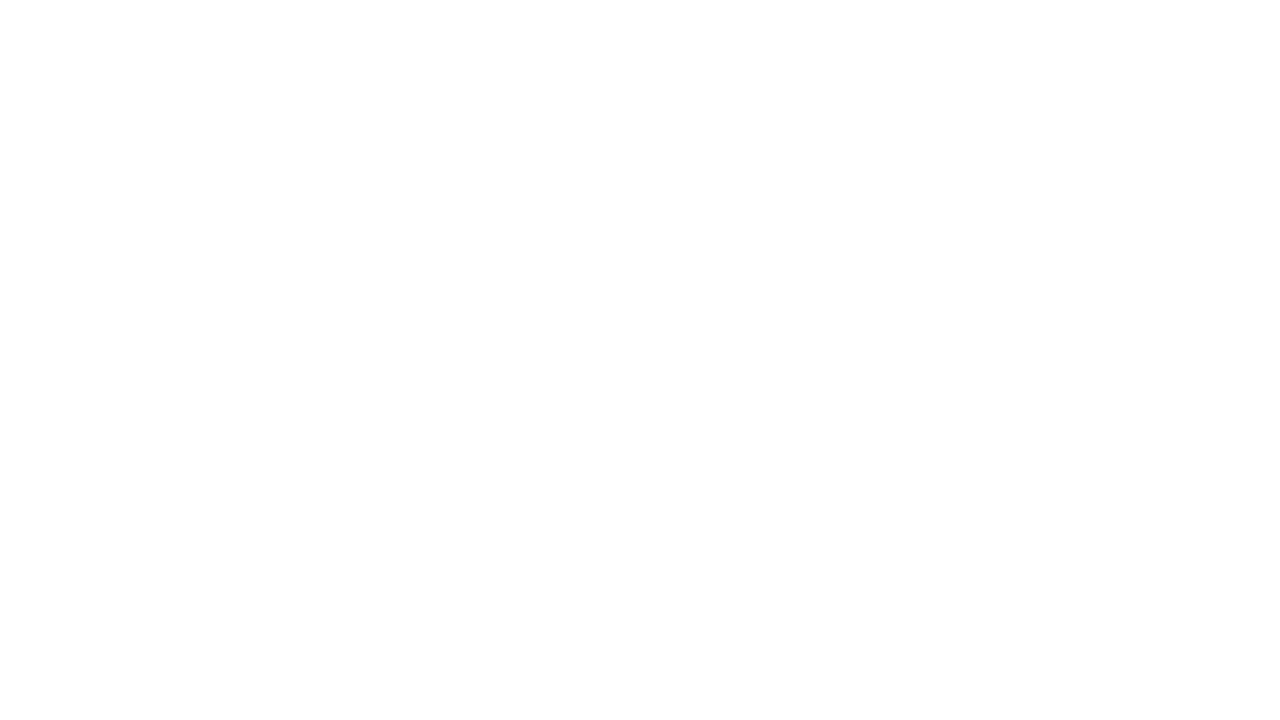

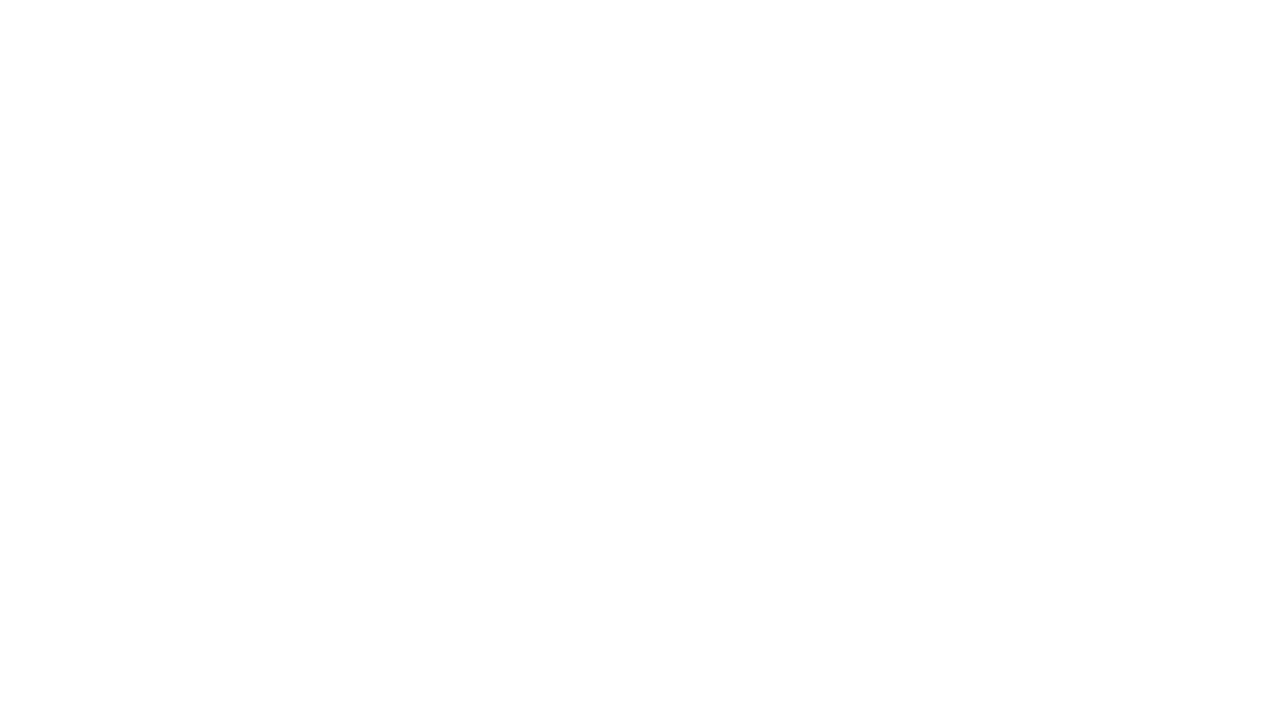